Tests search functionality on a demo web shop by searching for the keyword "for" and verifying the expected book results are displayed

Starting URL: https://danube-web.shop/

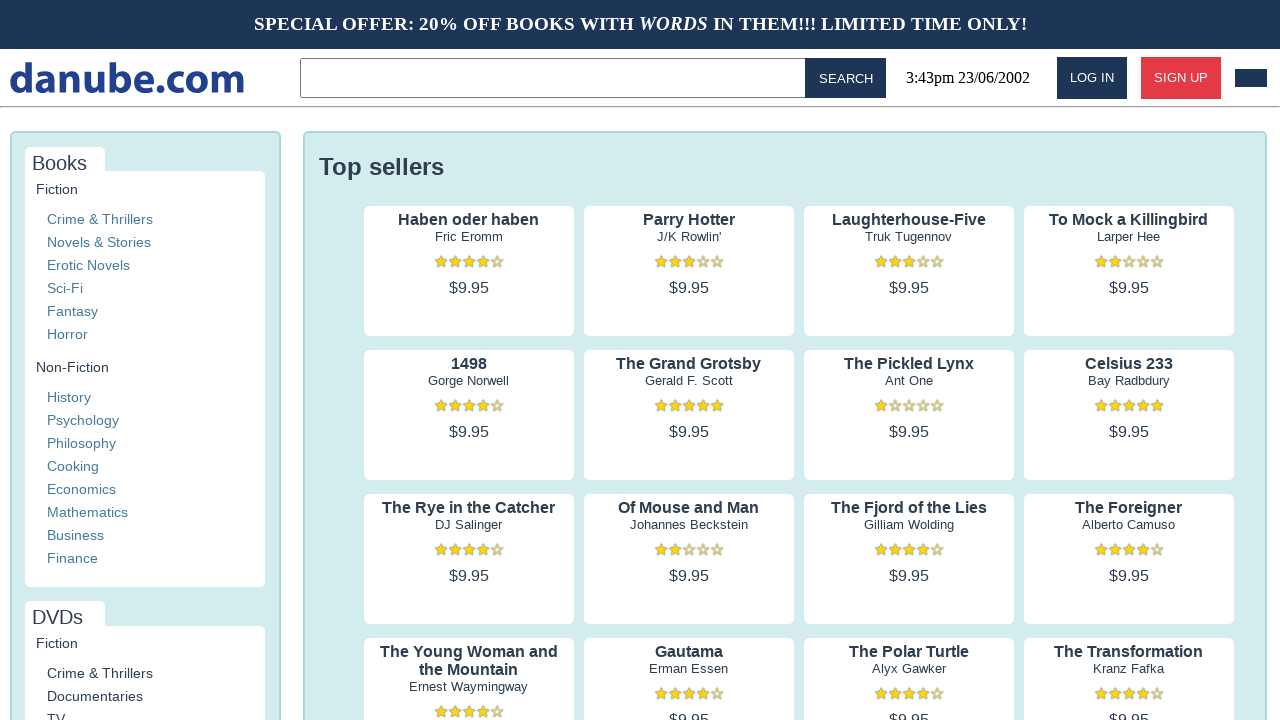

Clicked on the search input field in the topbar at (556, 78) on .topbar > input
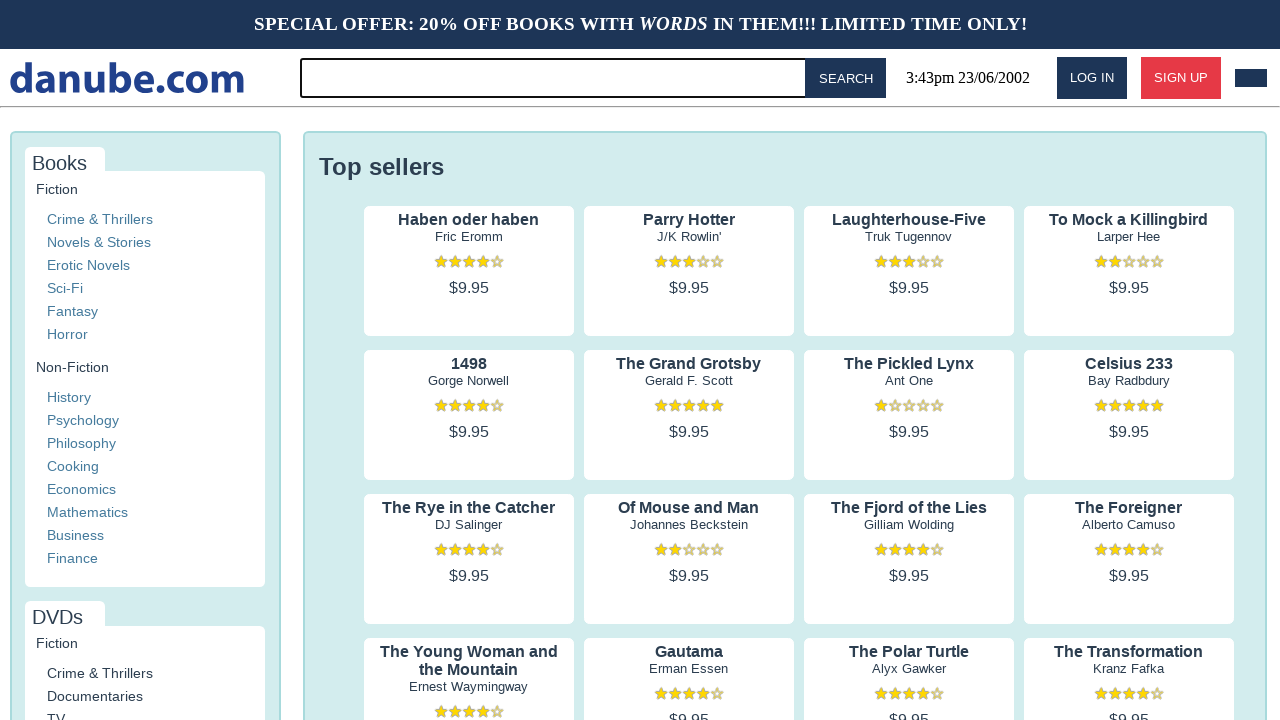

Typed search keyword 'for' into the search field on .topbar > input
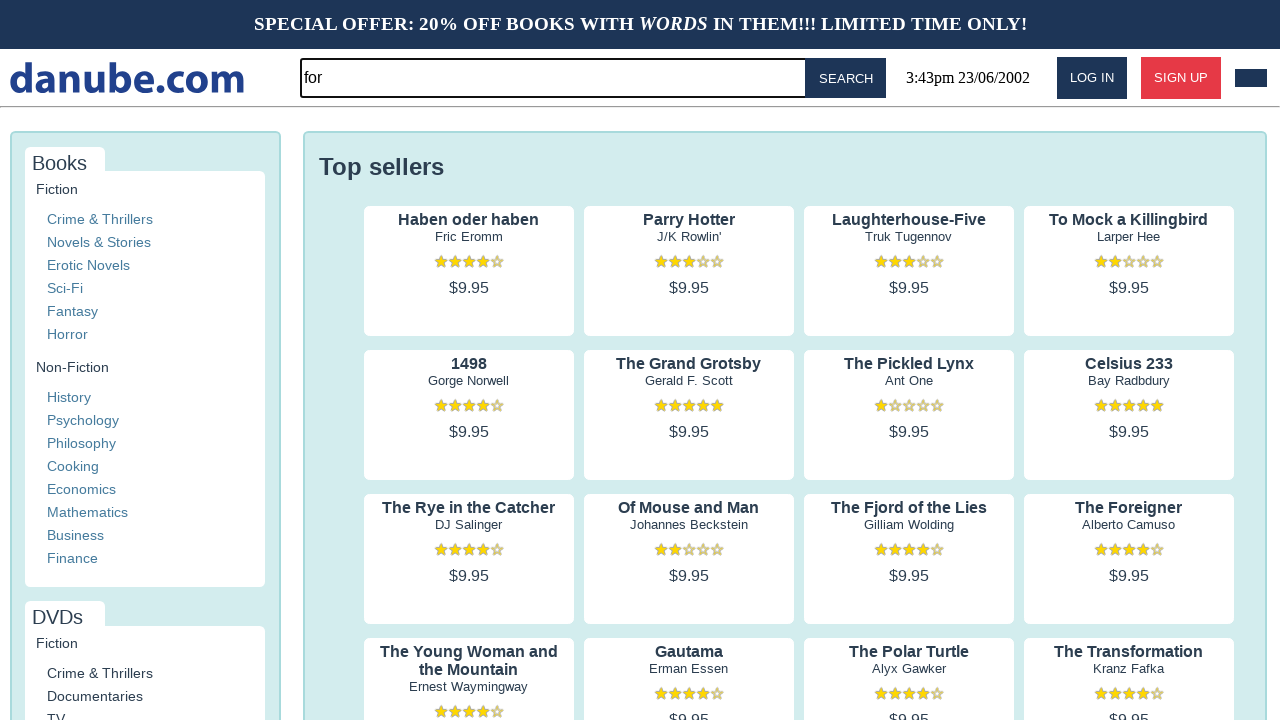

Clicked the search button to perform the search at (846, 78) on #button-search
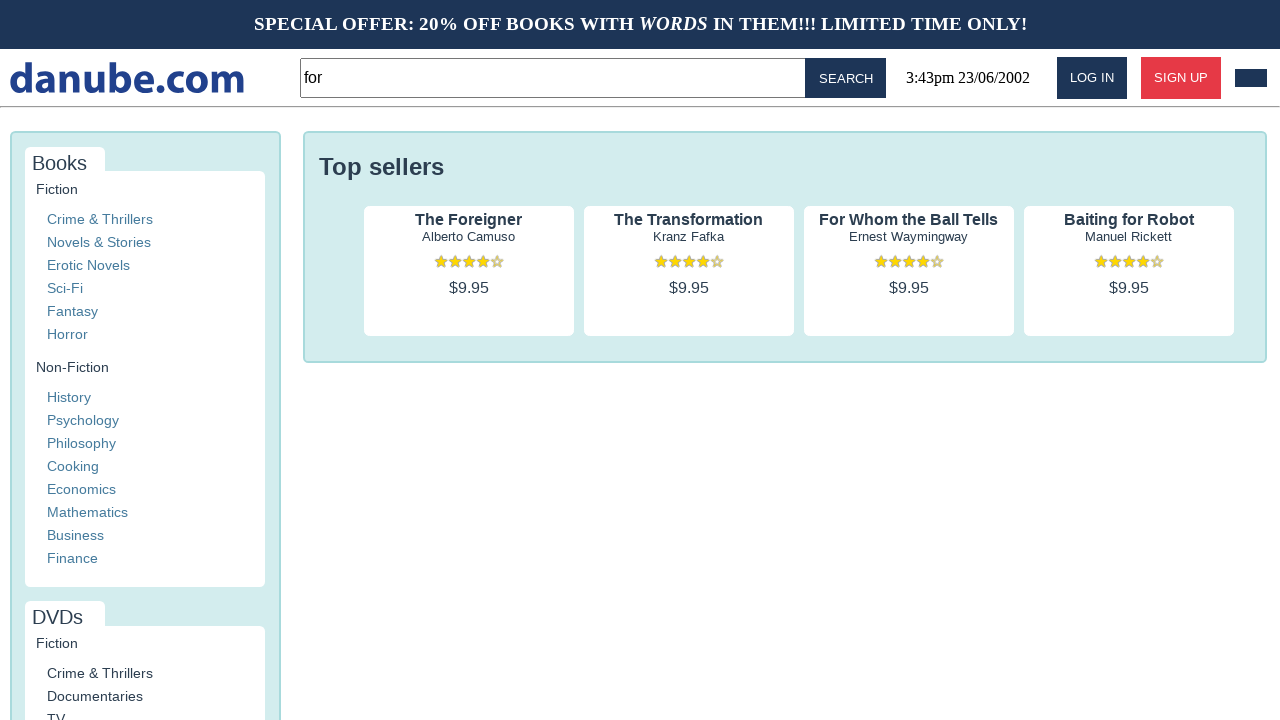

Search results loaded and first book title is visible
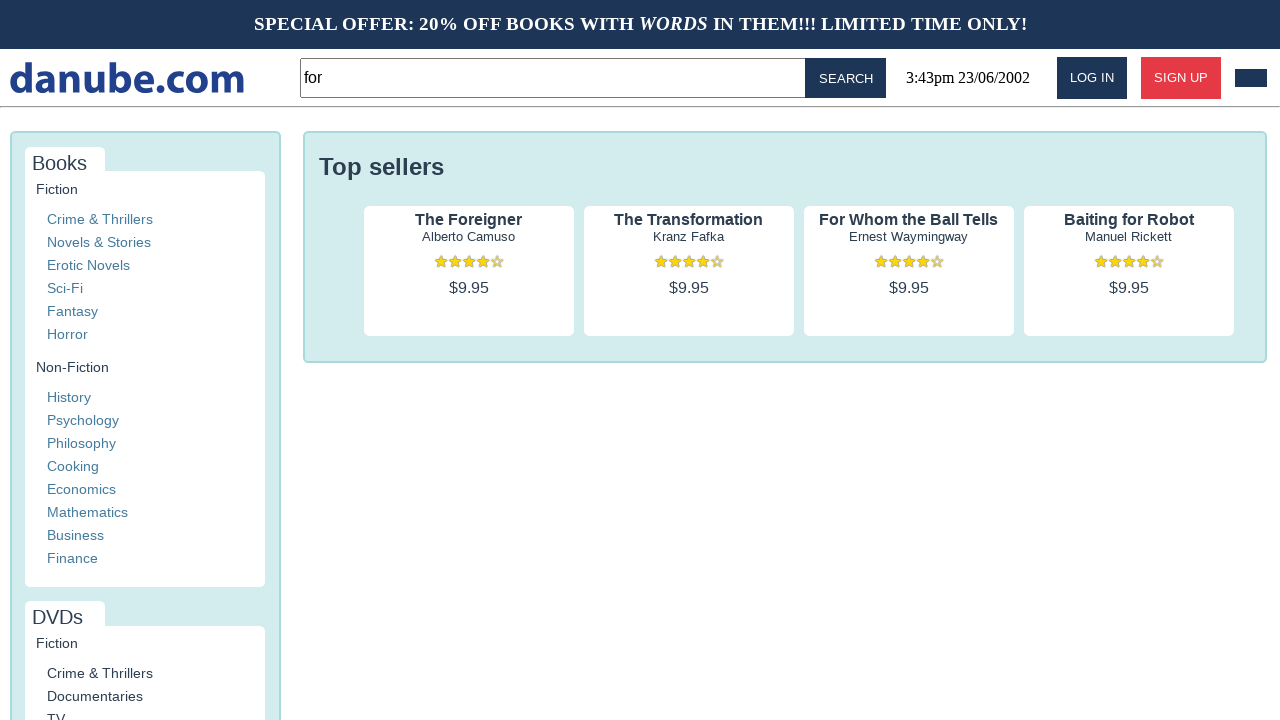

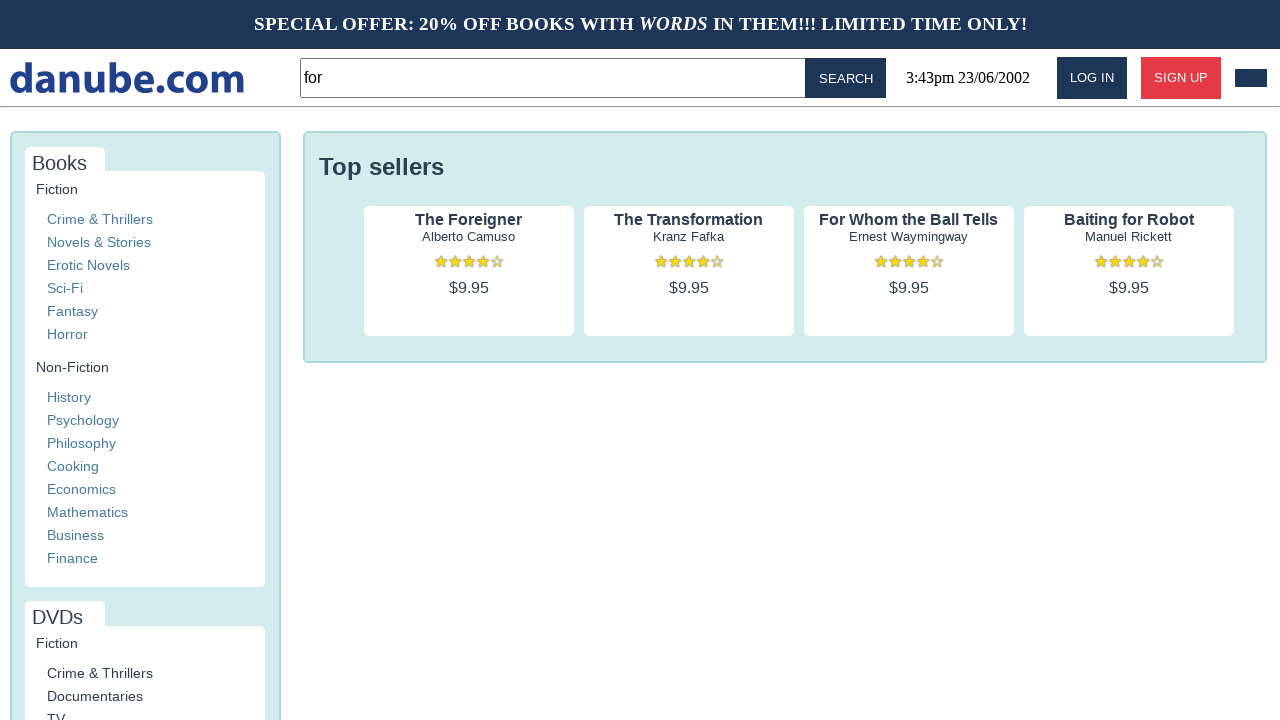